Tests registration form submission on registration1.html by filling in first name, last name, and email fields, then submitting the form

Starting URL: http://suninjuly.github.io/registration1.html

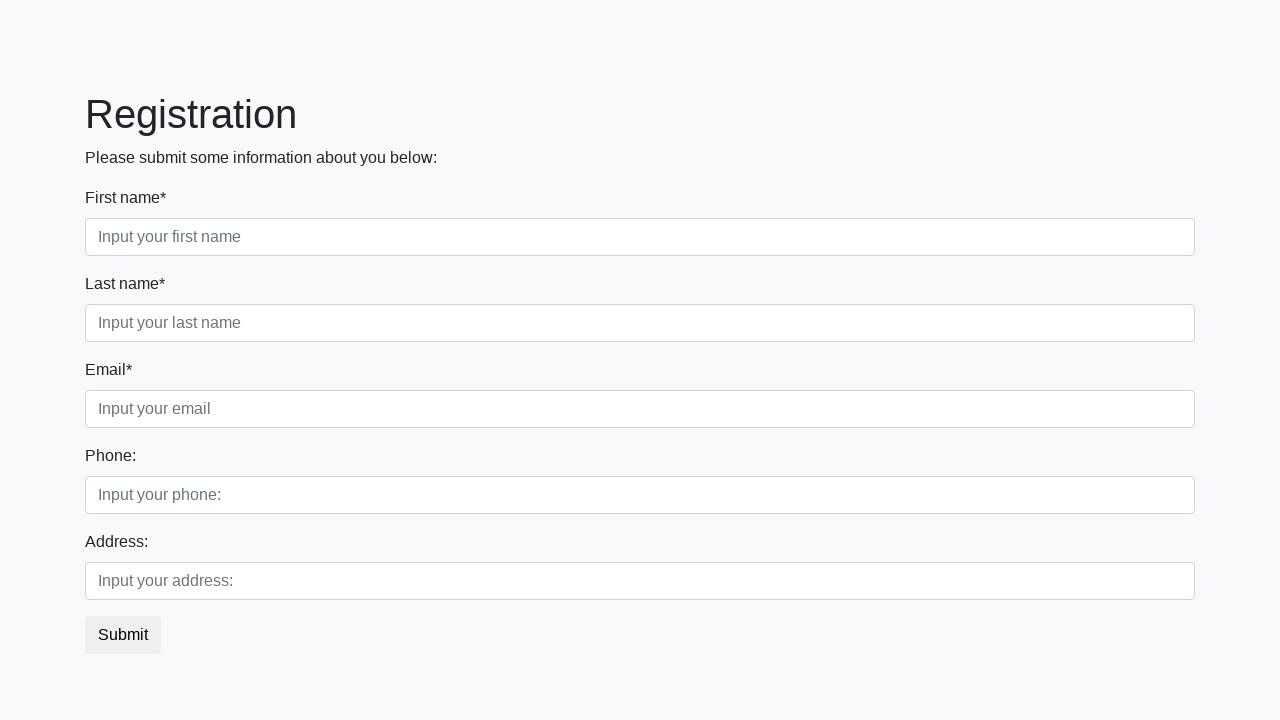

Filled first name field with 'Dmitrii' on div.first_block > div.form-group.first_class > input
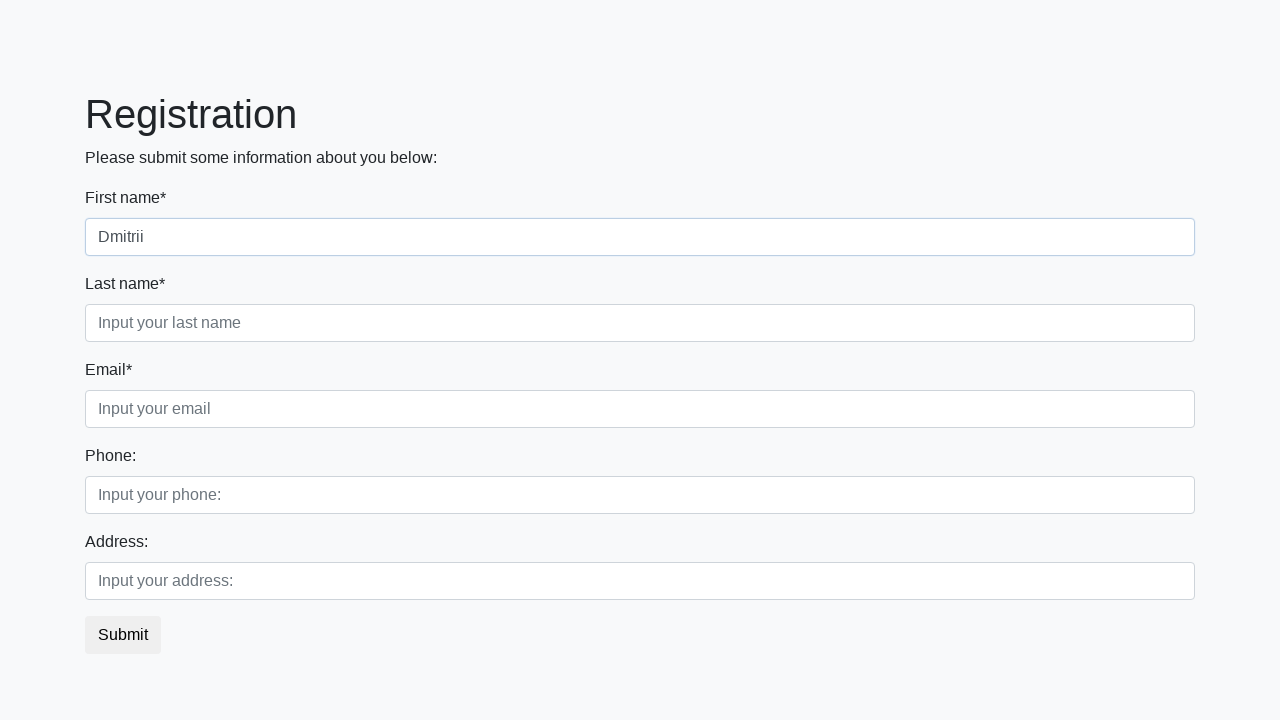

Filled last name field with 'Khokhlov' on div.first_block > div.form-group.second_class > input
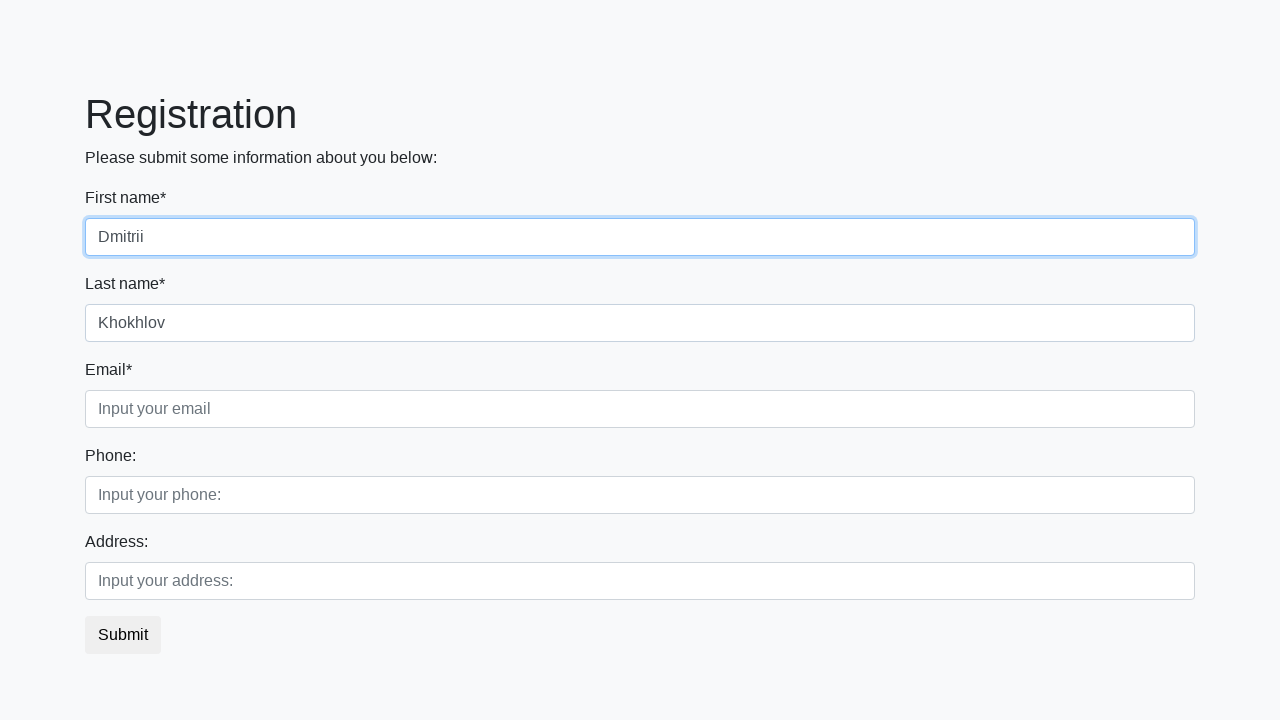

Filled email field with 'd@gmail.com' on div.first_block > div.form-group.third_class > input
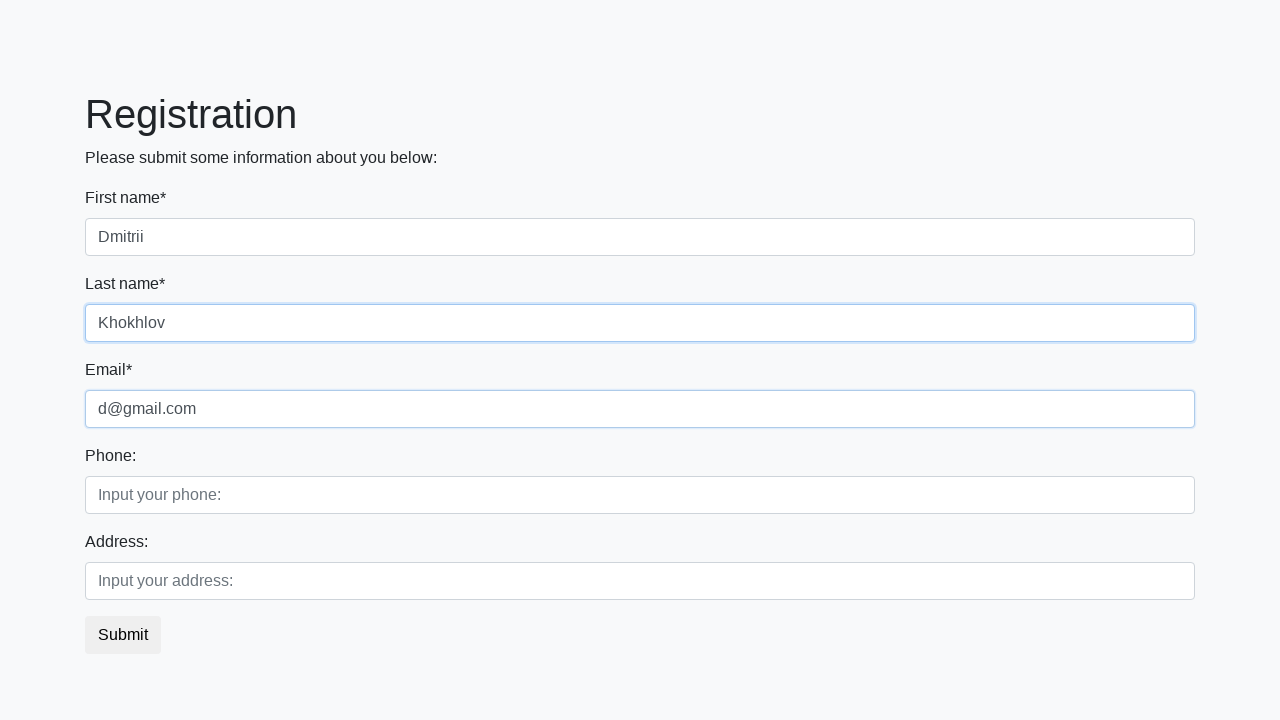

Clicked submit button to register at (123, 635) on button.btn
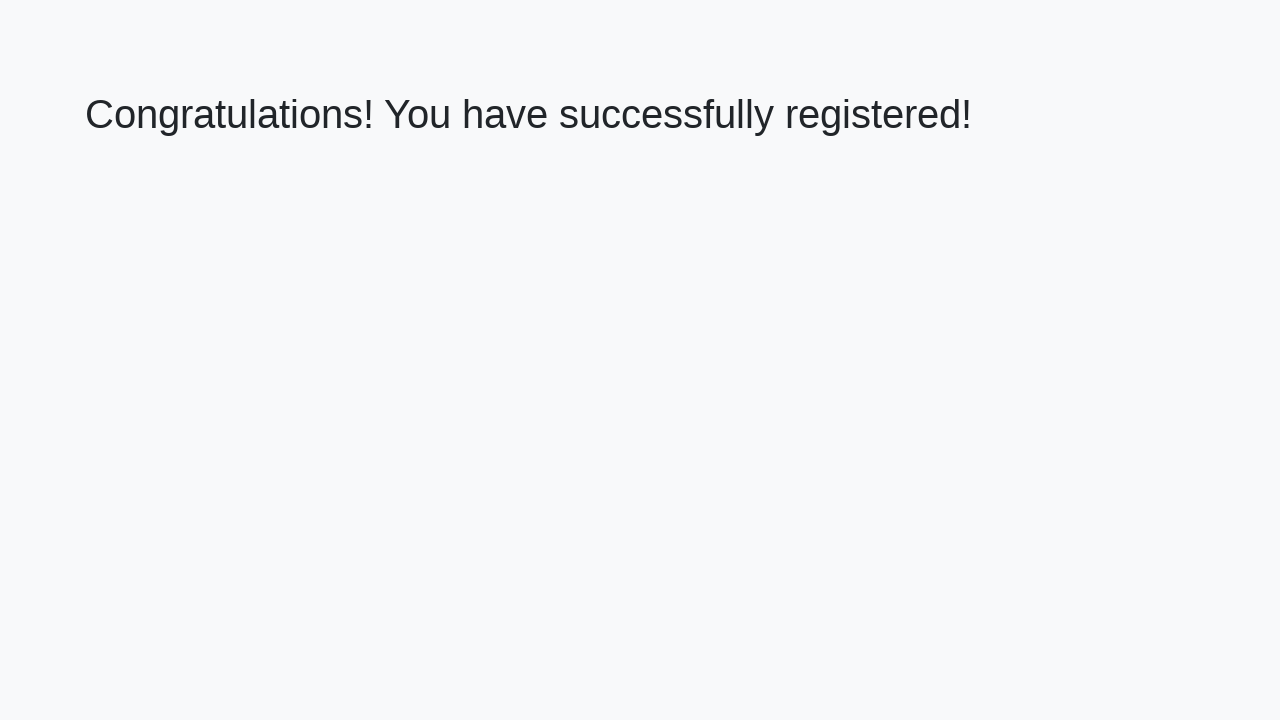

Confirmation message appeared
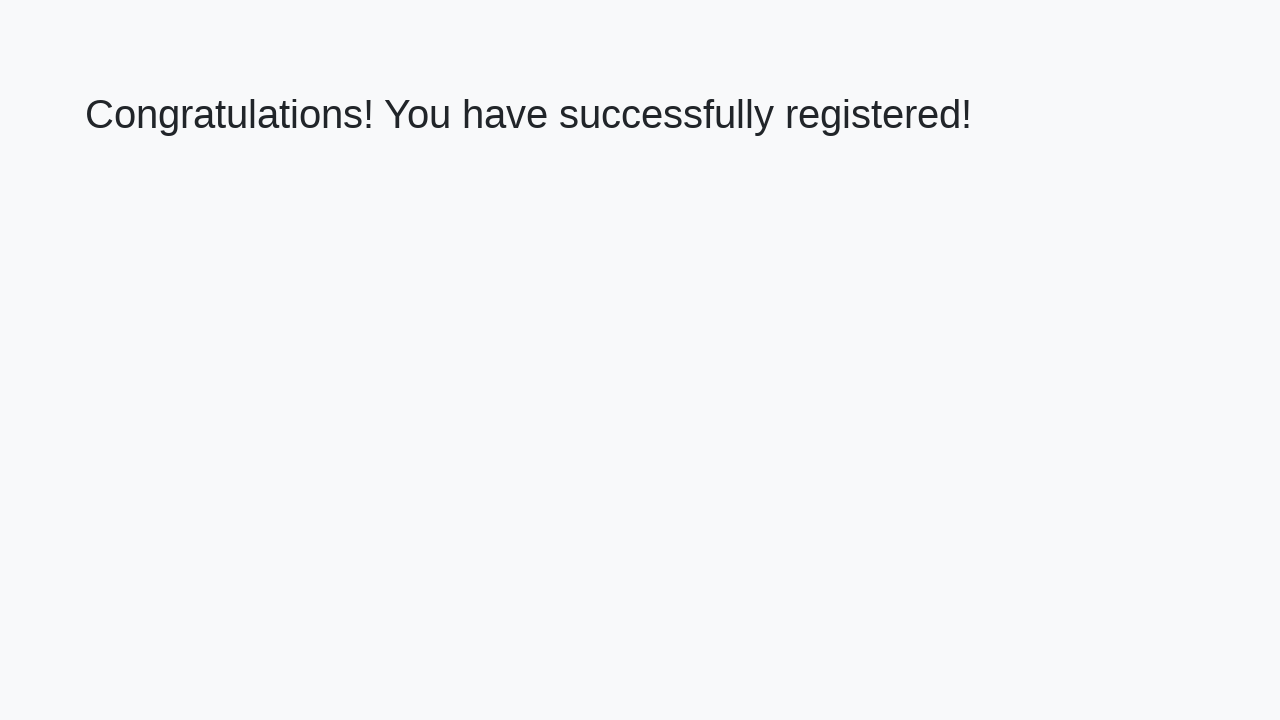

Verified success message: 'Congratulations! You have successfully registered!'
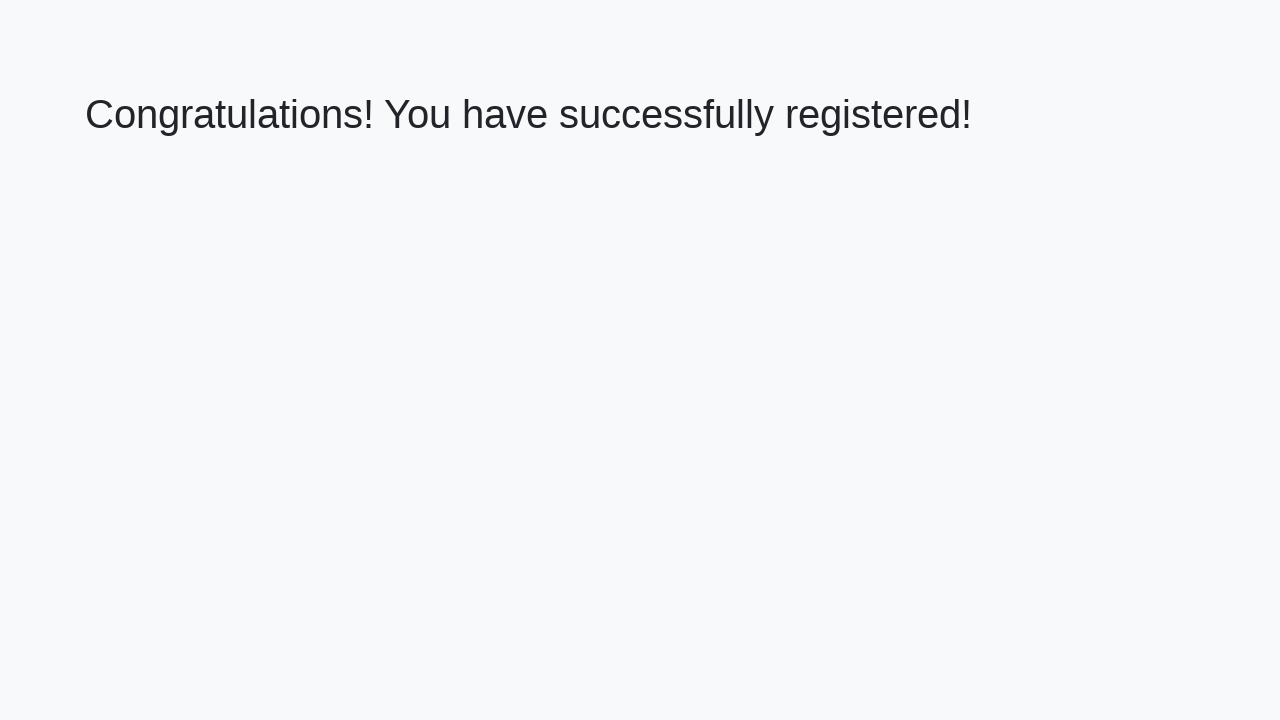

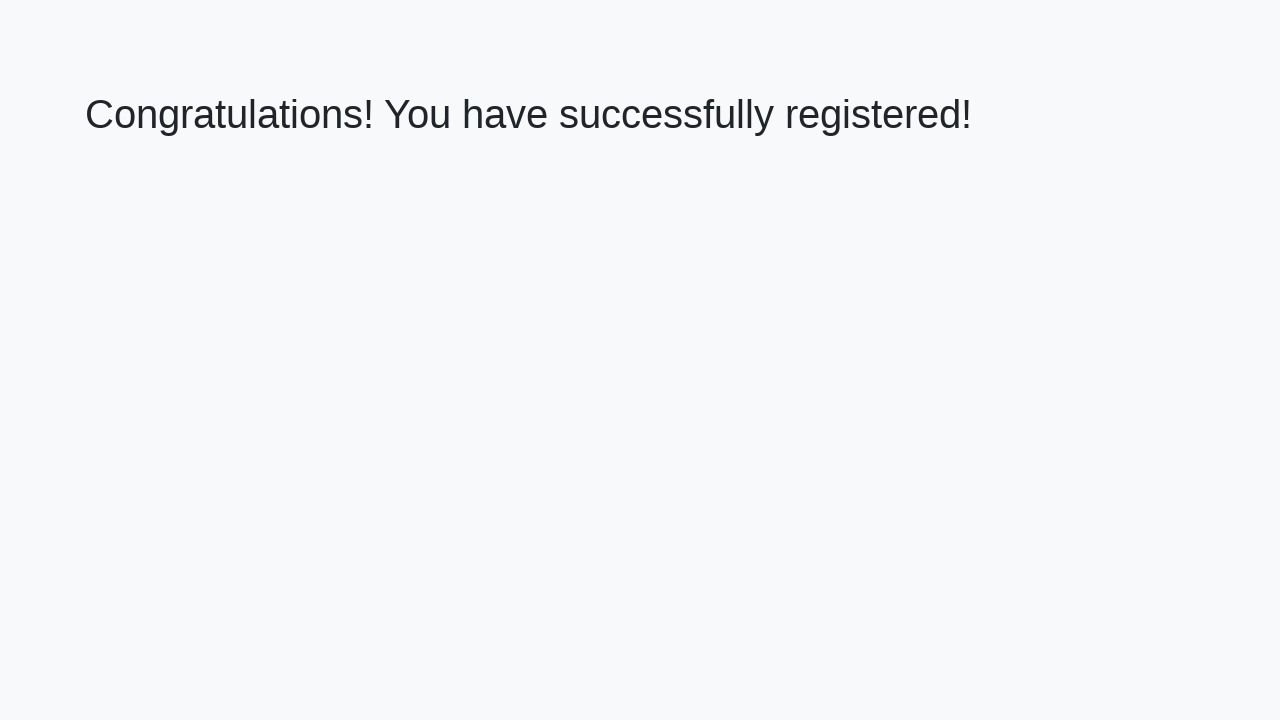